Tests alert dialog handling by clicking an alert button and accepting the alert dialog that appears

Starting URL: https://testautomationpractice.blogspot.com/

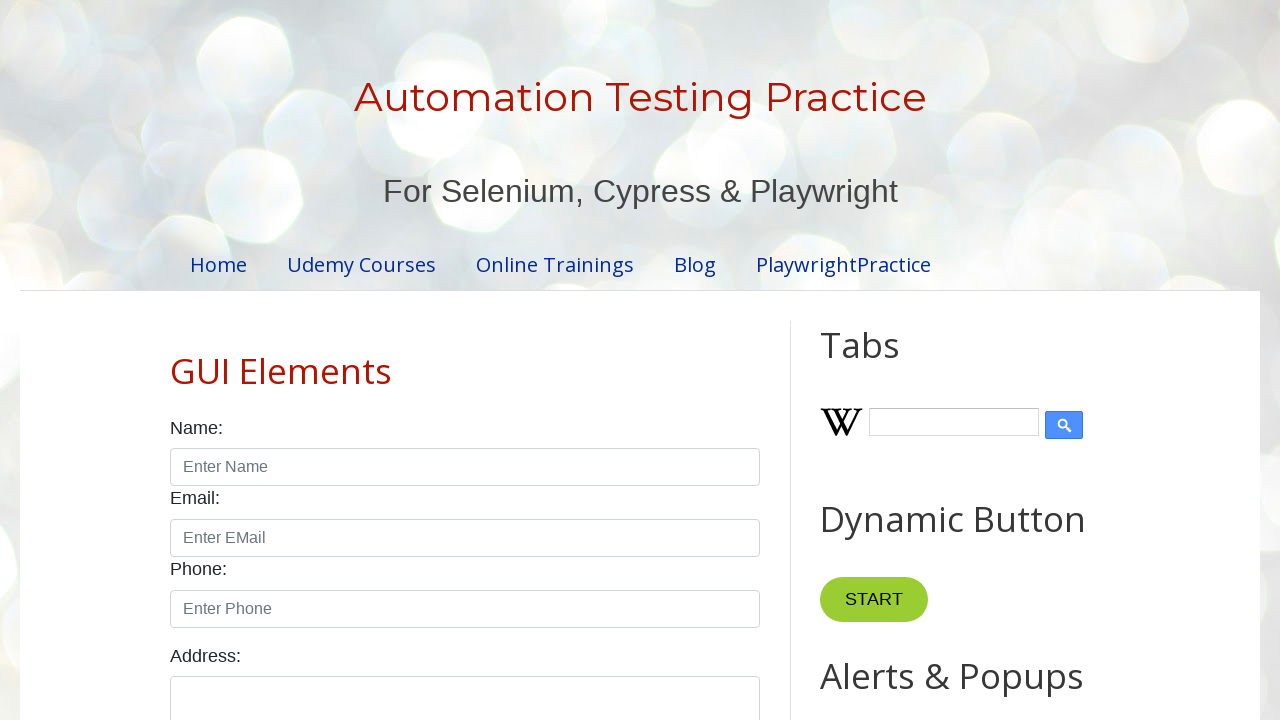

Accepted the alert dialog
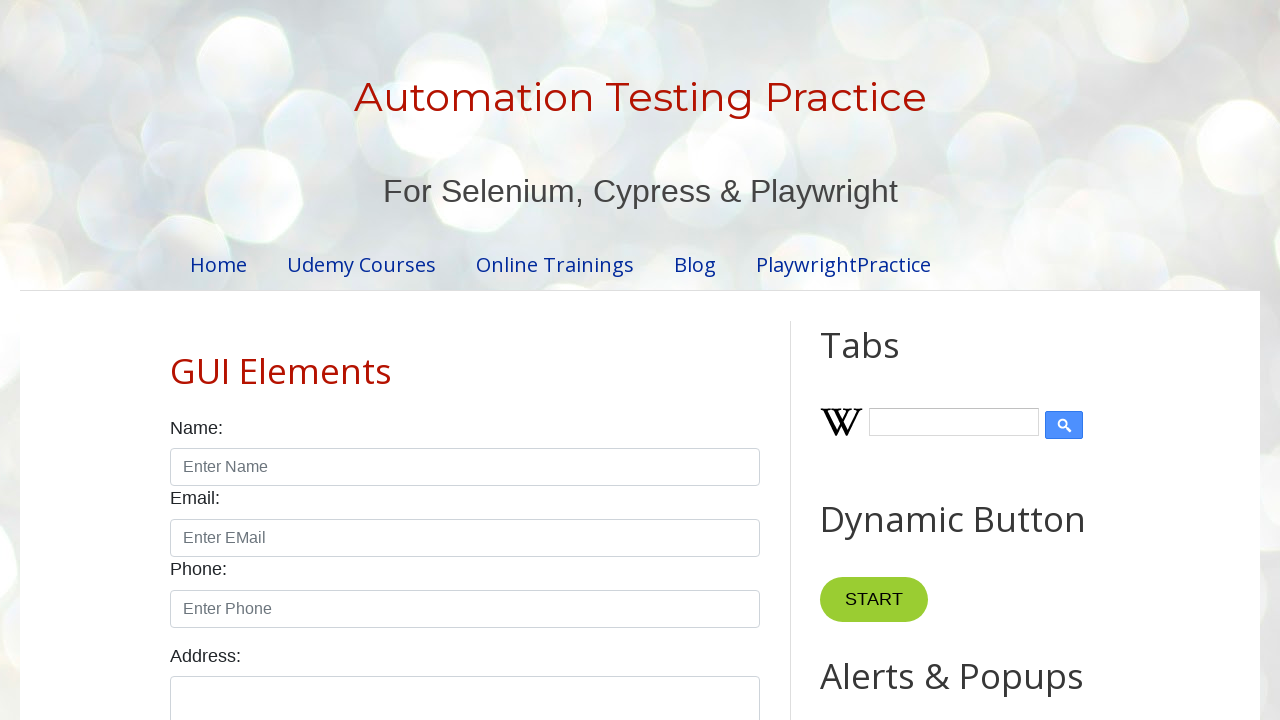

Clicked the alert button at (888, 361) on #alertBtn
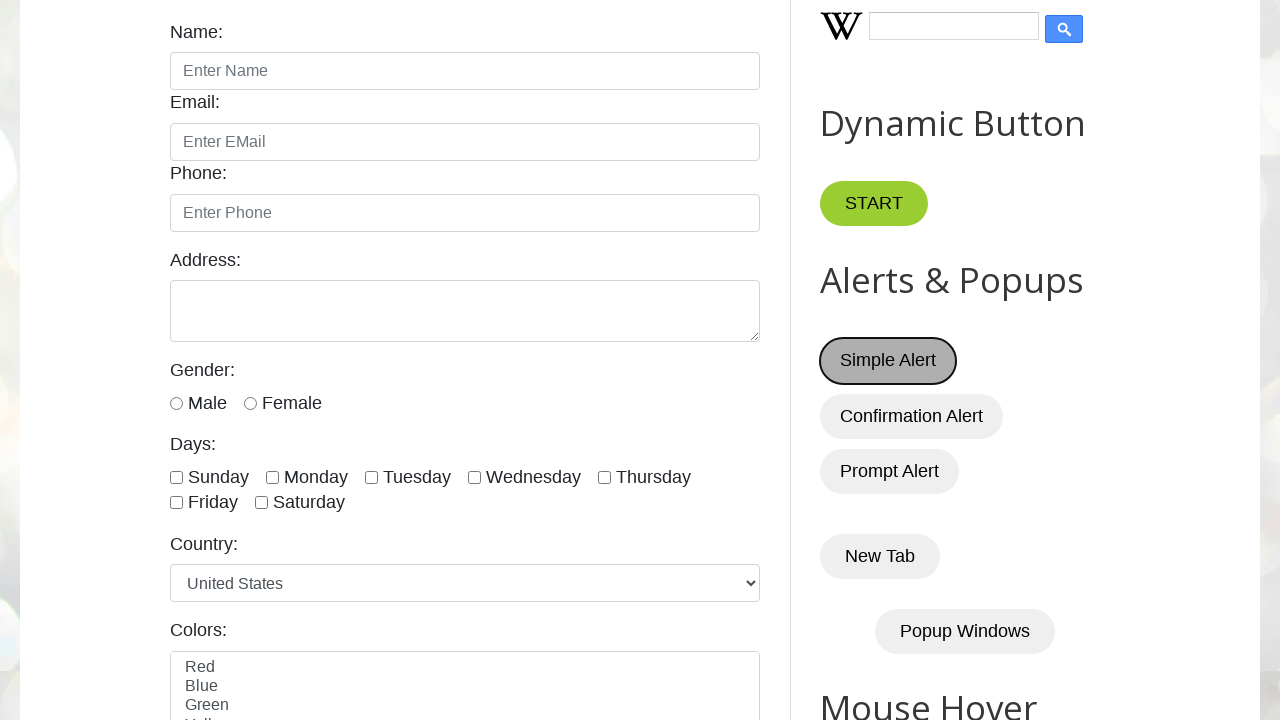

Waited for alert dialog to be processed
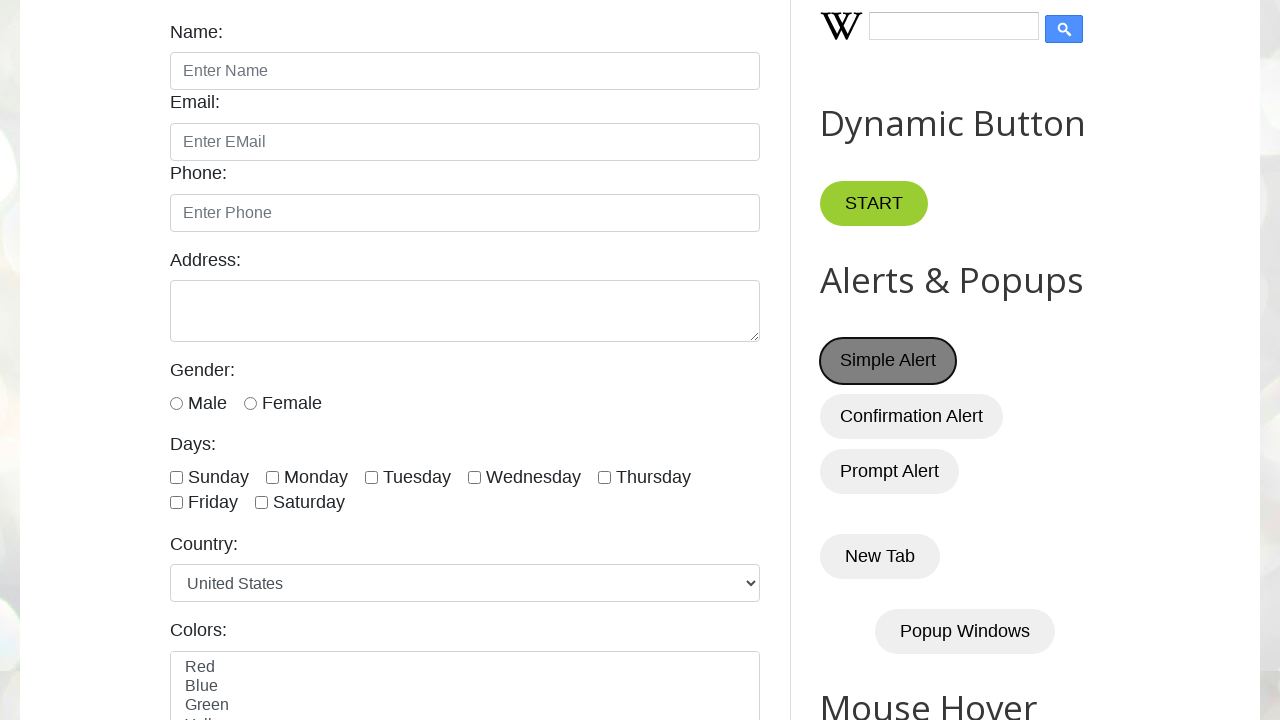

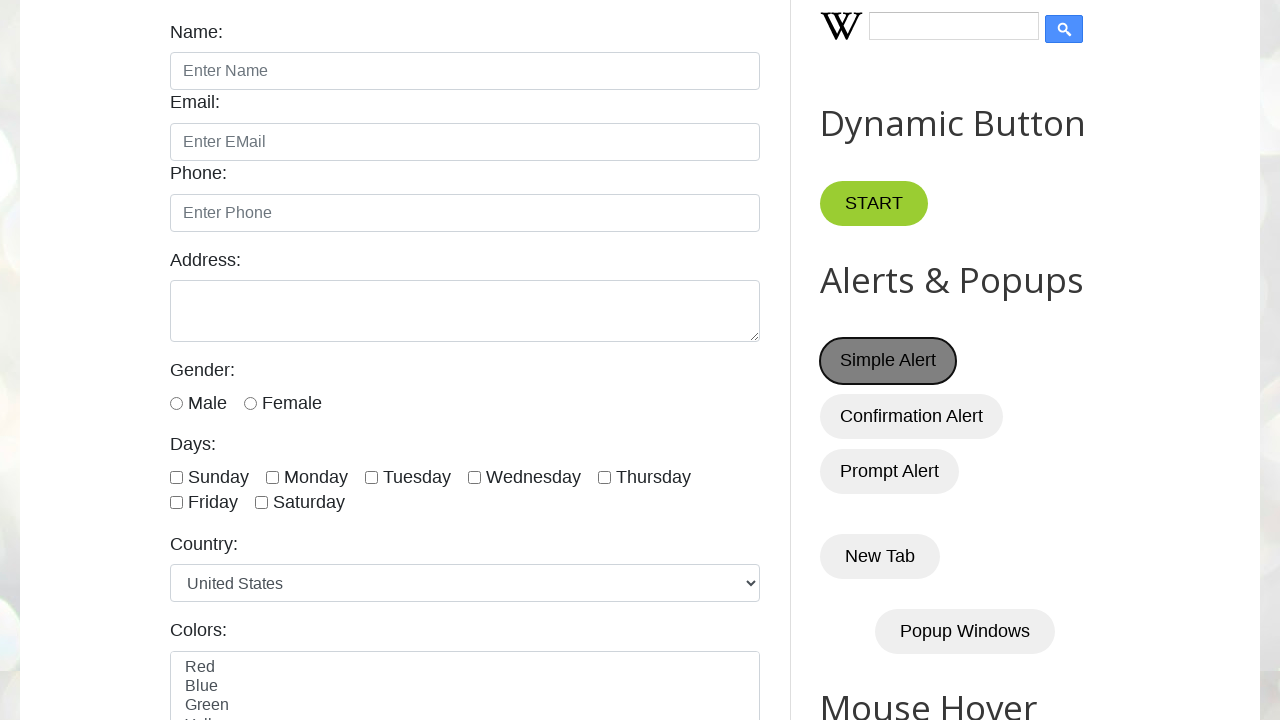